Tests navigation to nested frames page and switches through multiple iframe levels to access content within the middle frame

Starting URL: https://the-internet.herokuapp.com

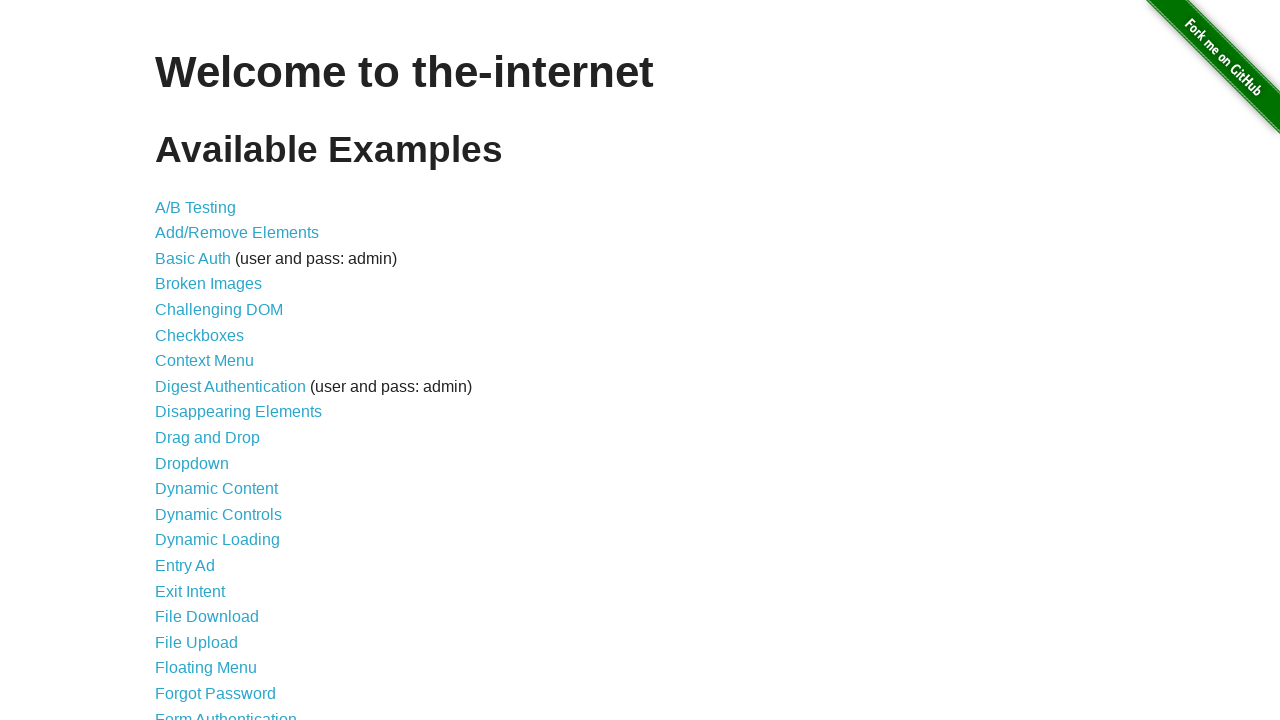

Clicked on 'Nested Frames' link at (210, 395) on text=Nested Frames
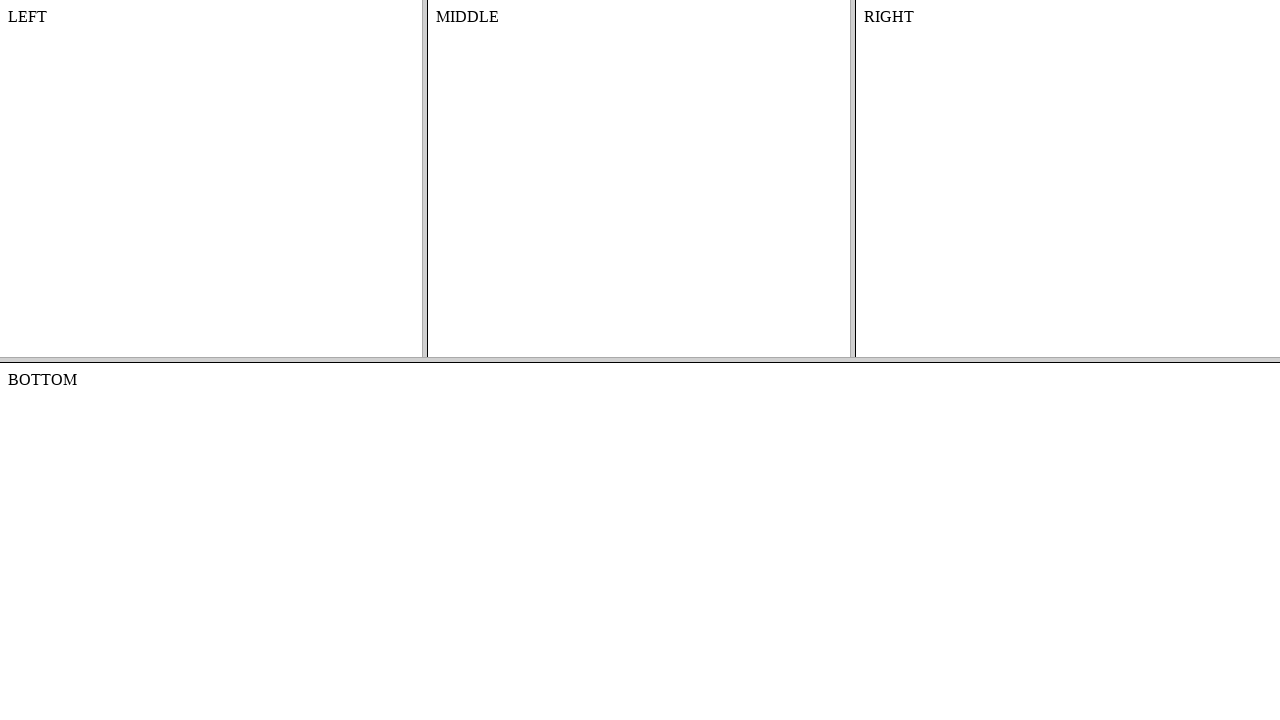

Located top frame element
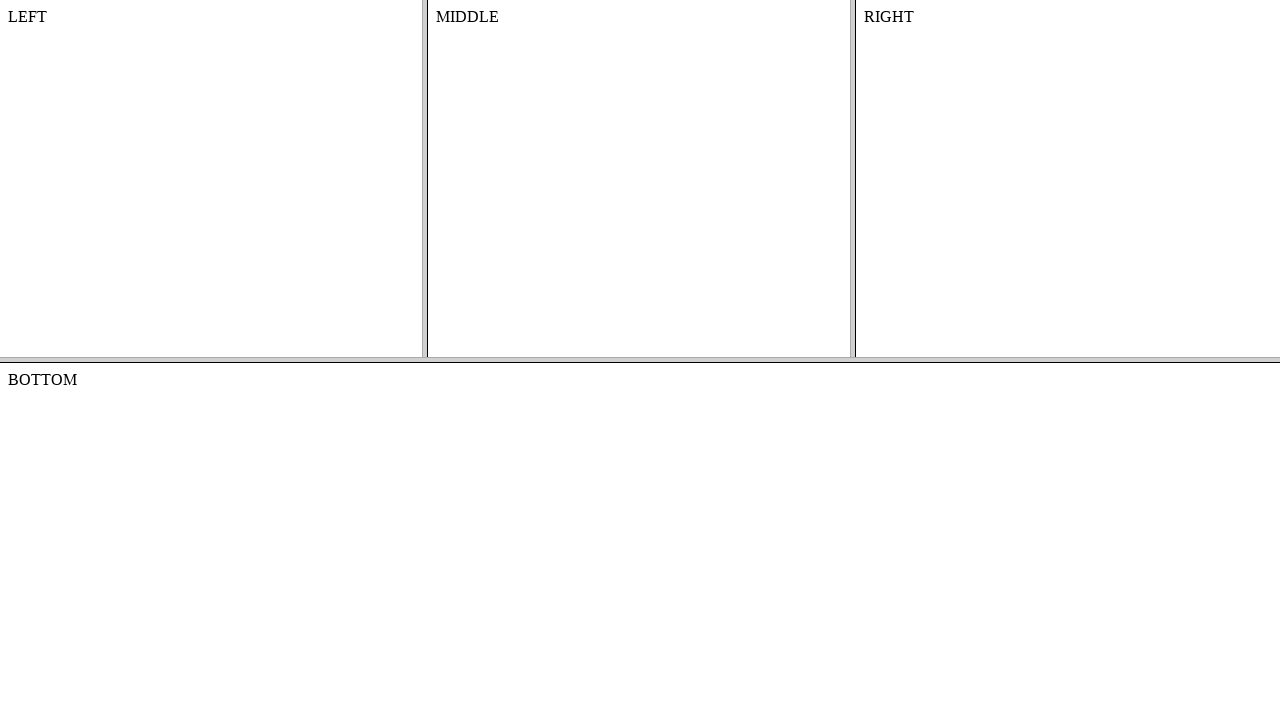

Located middle frame nested within top frame
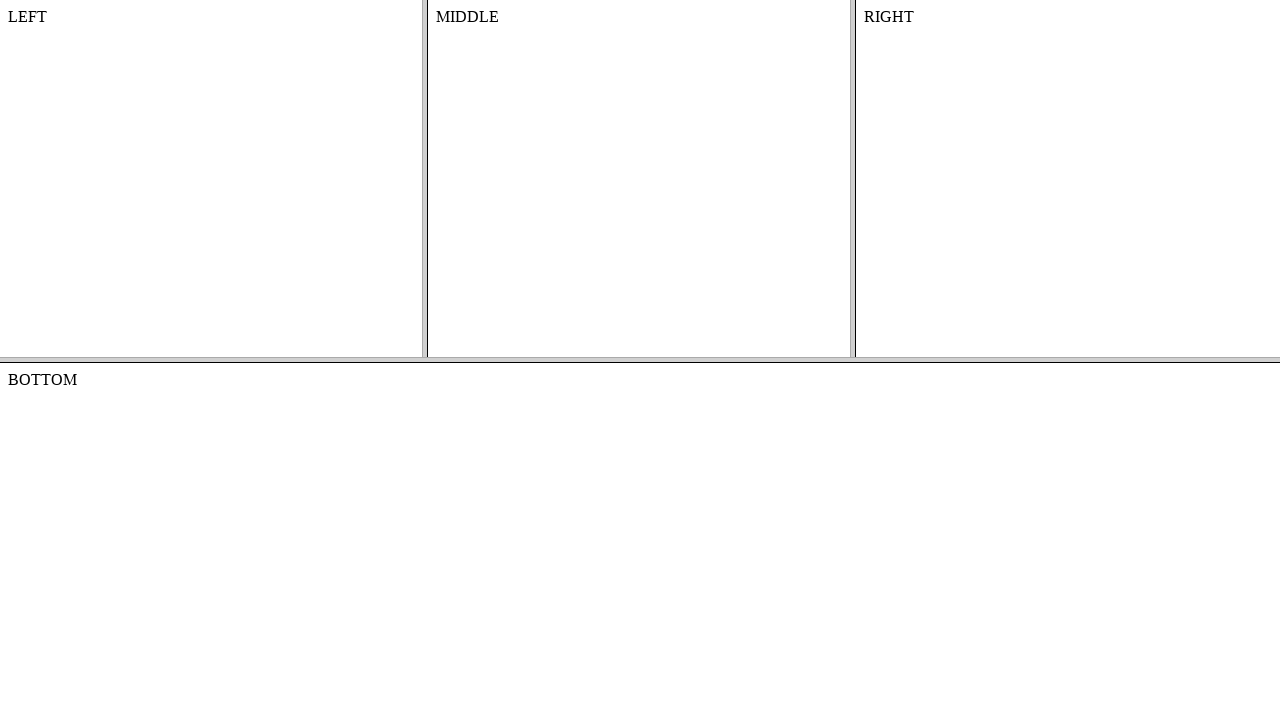

Verified content is accessible within nested middle frame
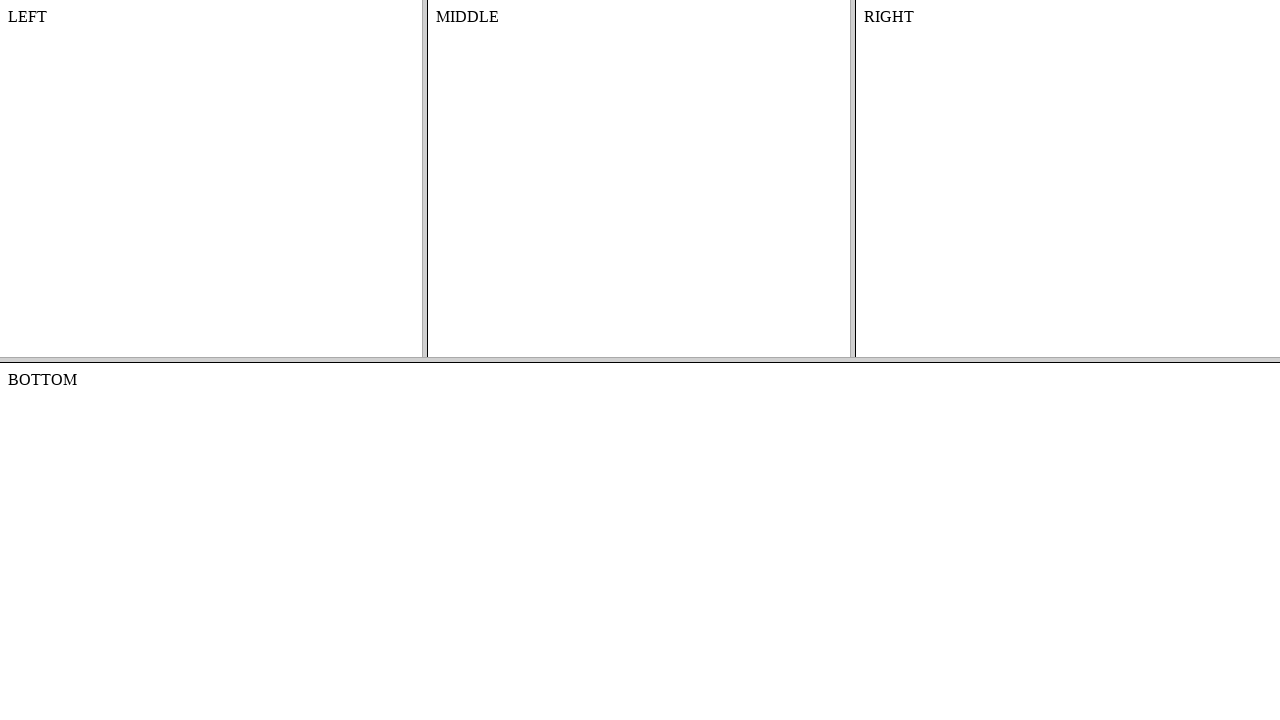

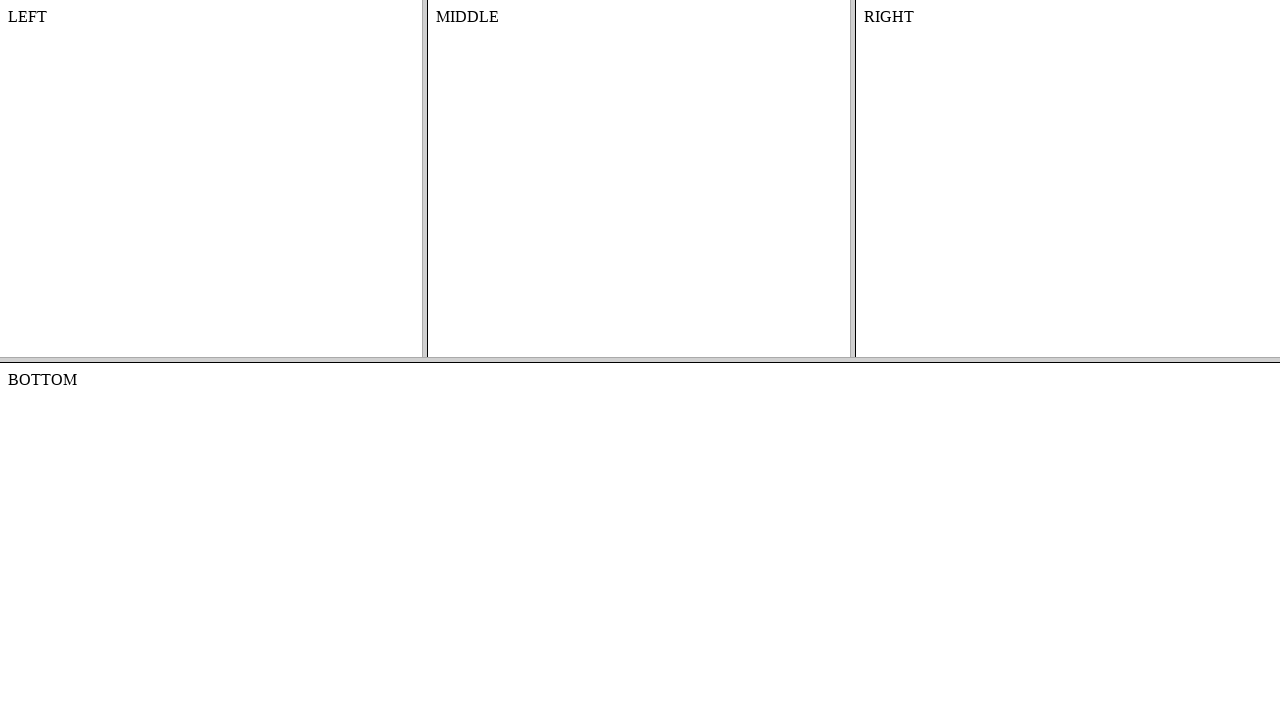